Navigates to OrangeHRM demo site to verify page loads

Starting URL: https://opensource-demo.orangehrmlive.com/

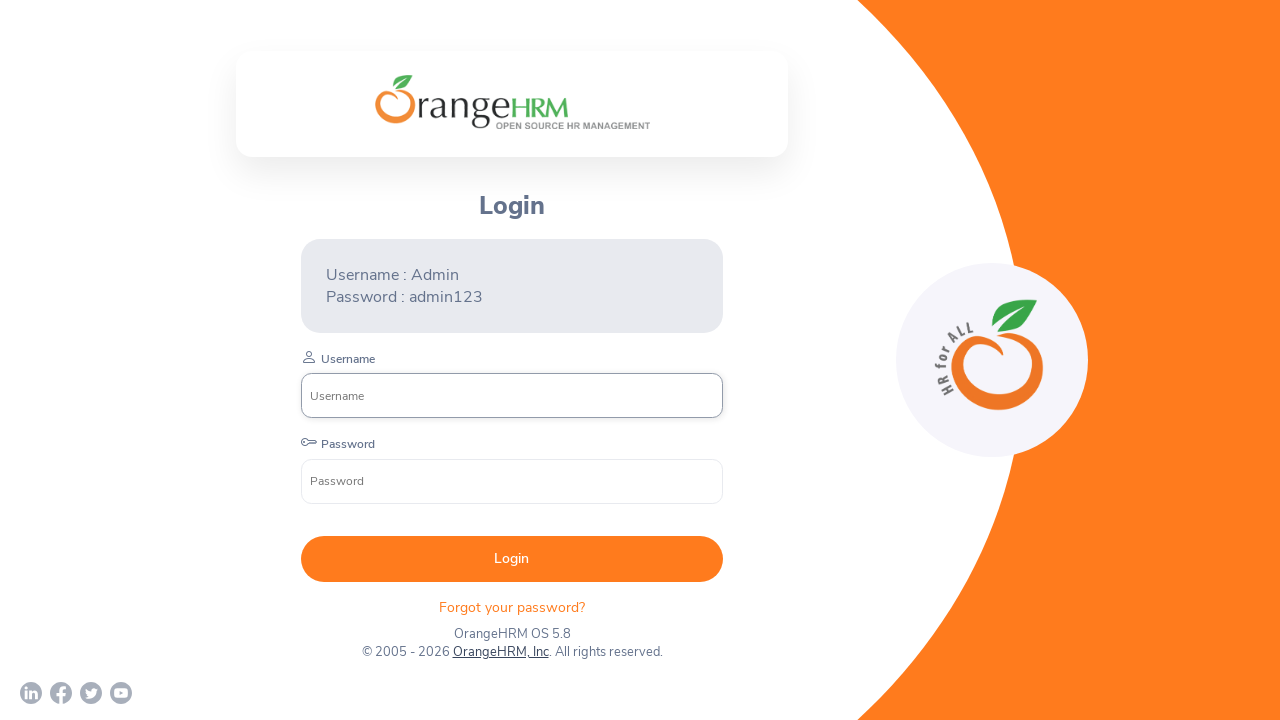

Waited for page to load completely (networkidle state)
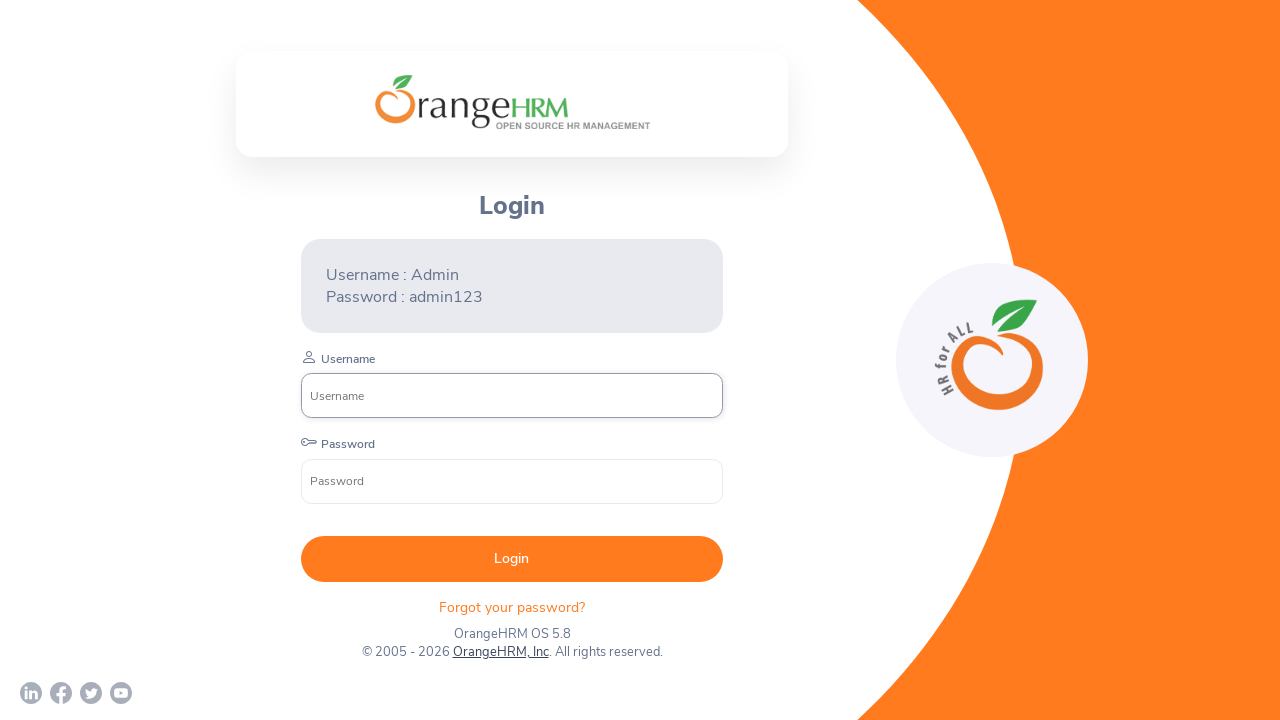

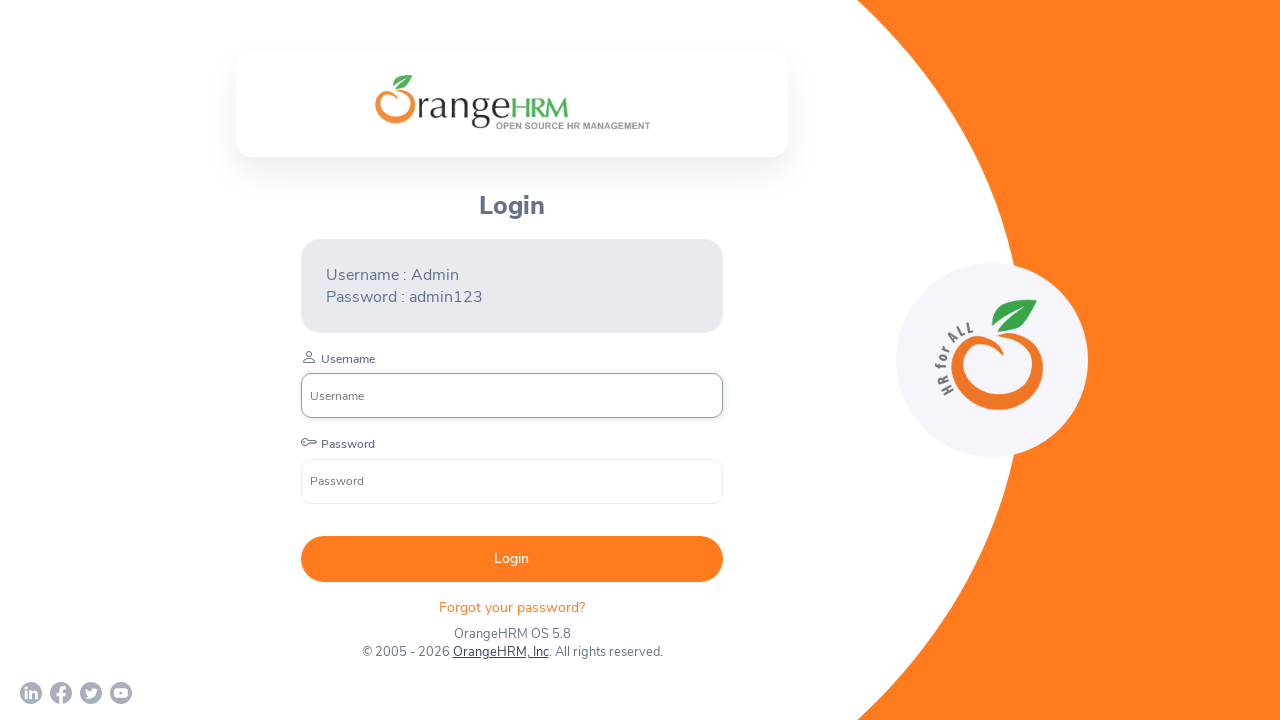